Tests text area functionality by clicking on a text area, entering text, and verifying the text was successfully added. Also verifies the page title matches the expected value.

Starting URL: https://omayo.blogspot.com/

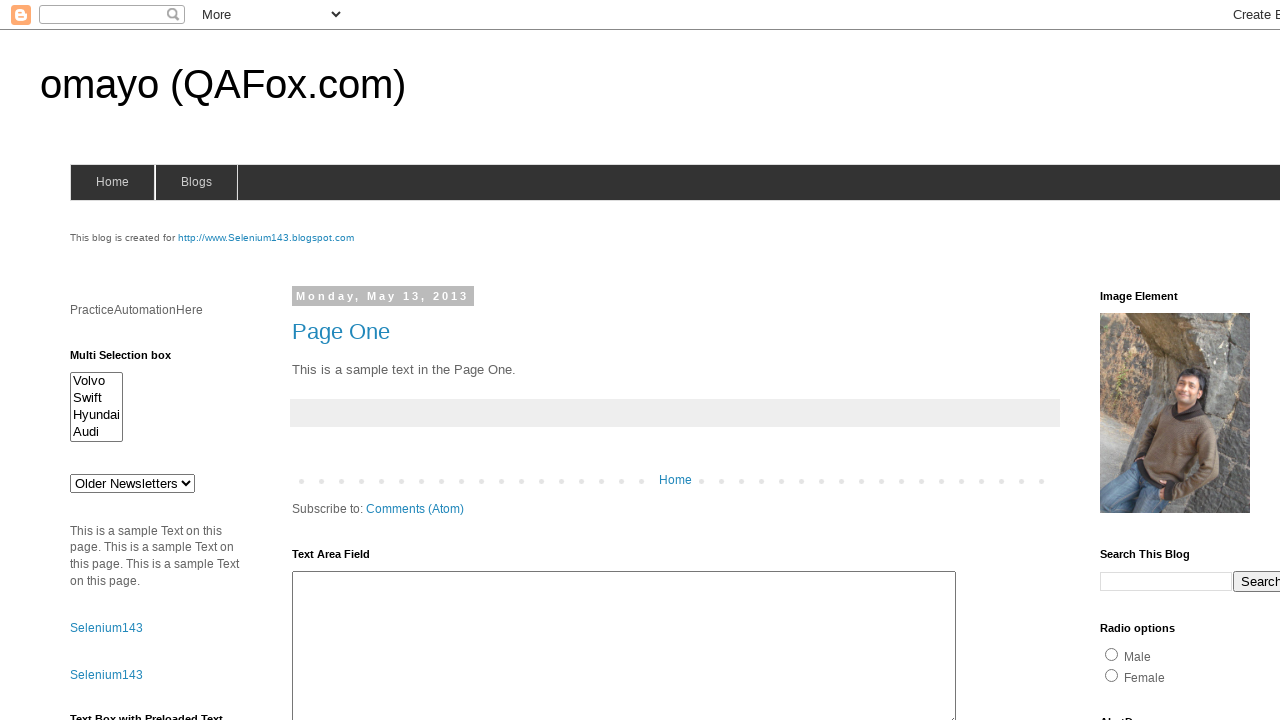

Waited for text area element #ta1 to be visible
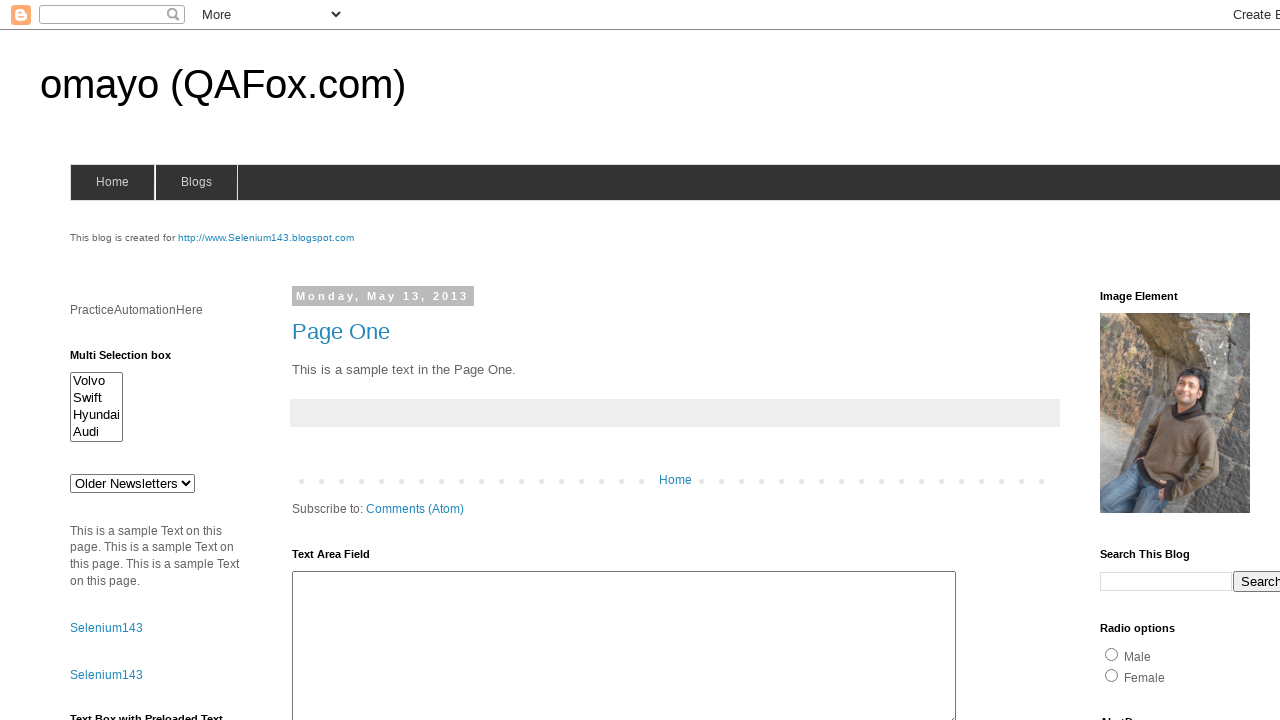

Clicked on text area #ta1 to focus it at (624, 643) on #ta1
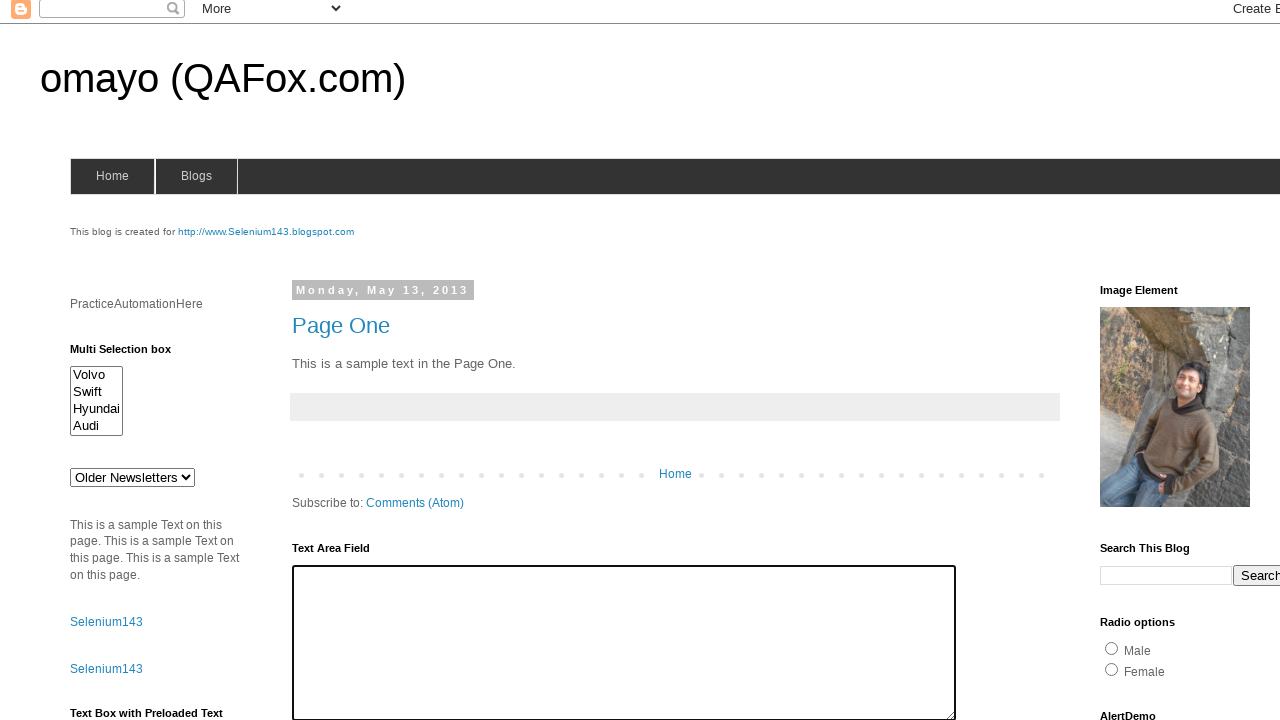

Filled text area with 'I love web pages!' on #ta1
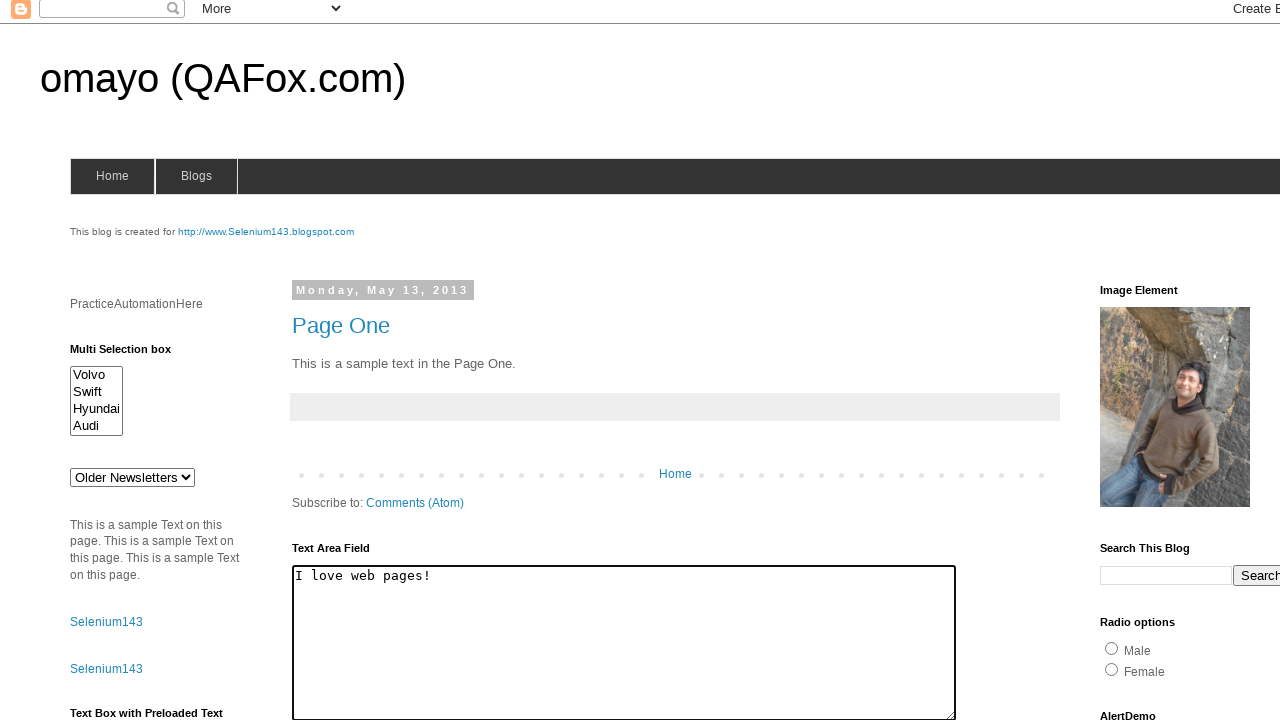

Retrieved text from text area: 'I love web pages!'
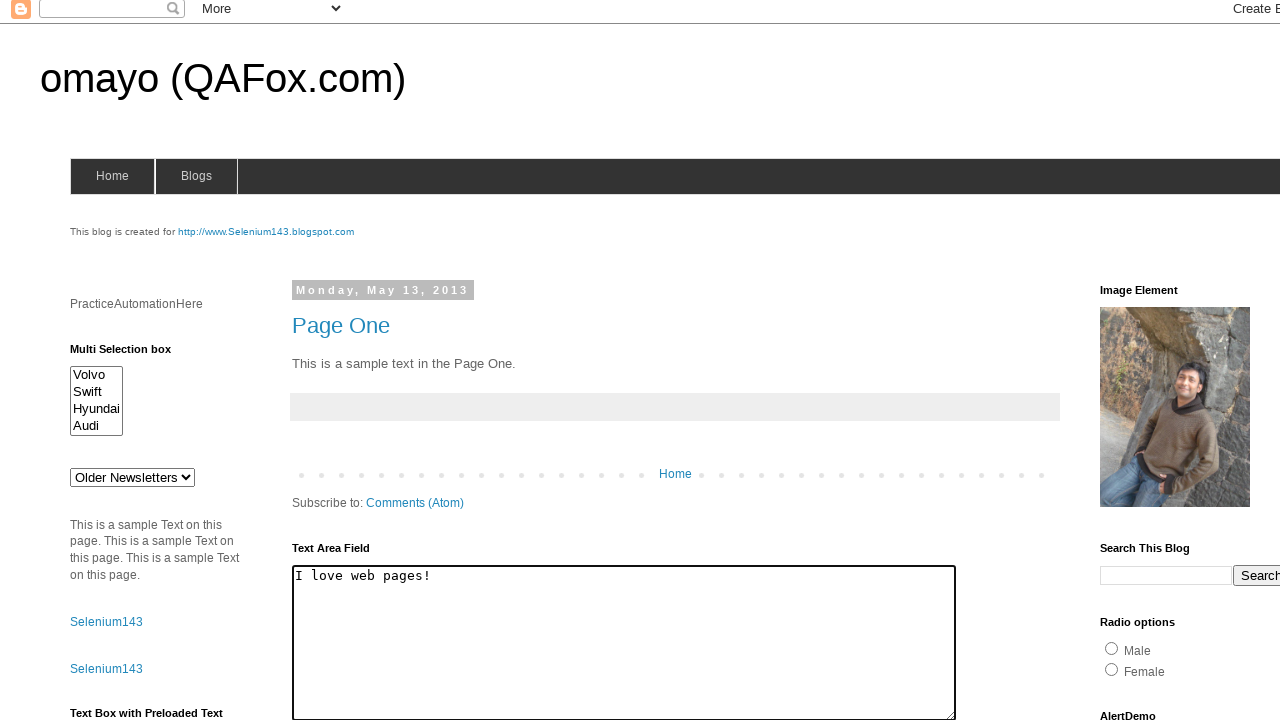

Verified text area contains correct text 'I love web pages!'
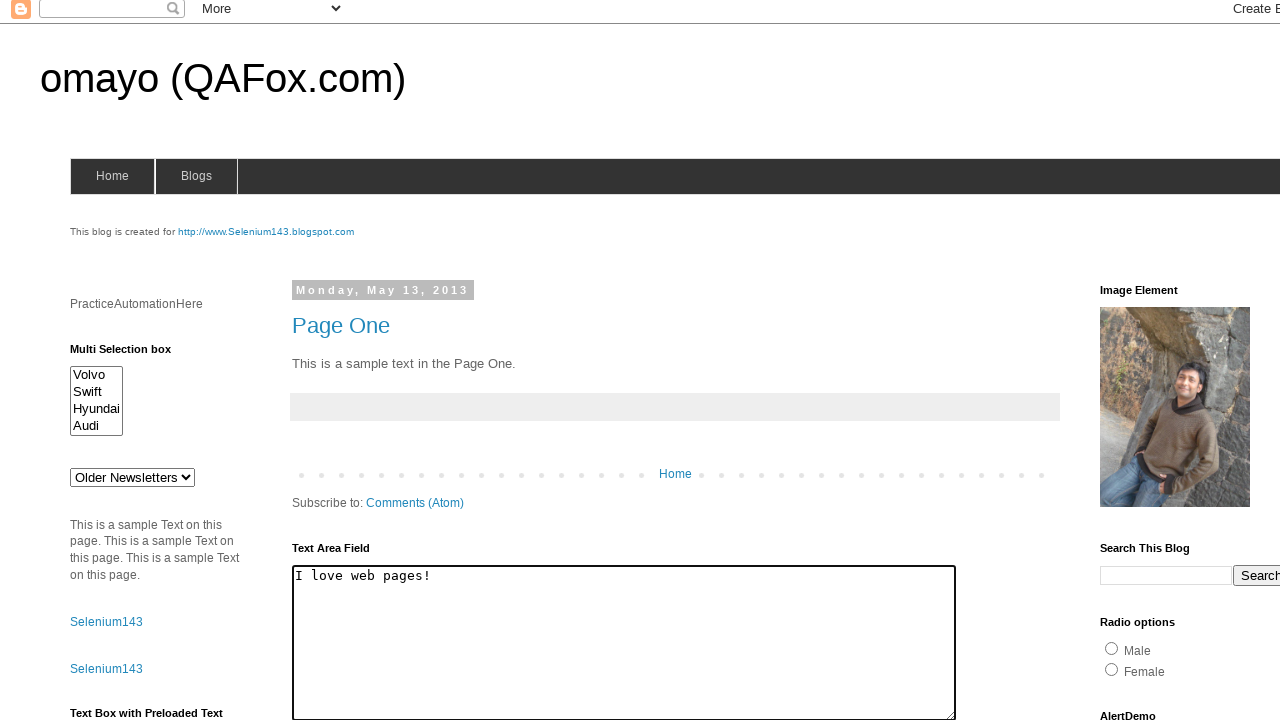

Retrieved page title: 'omayo (QAFox.com)'
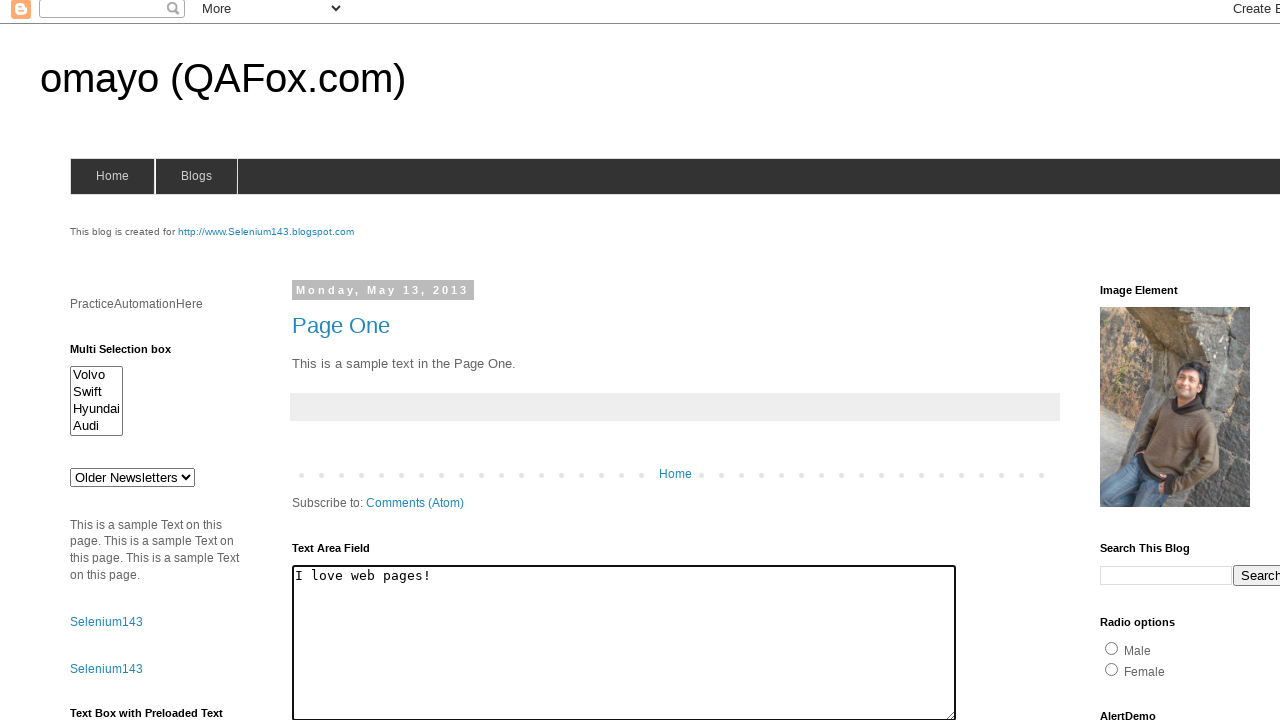

Verified page title matches expected value 'omayo (QAFox.com)'
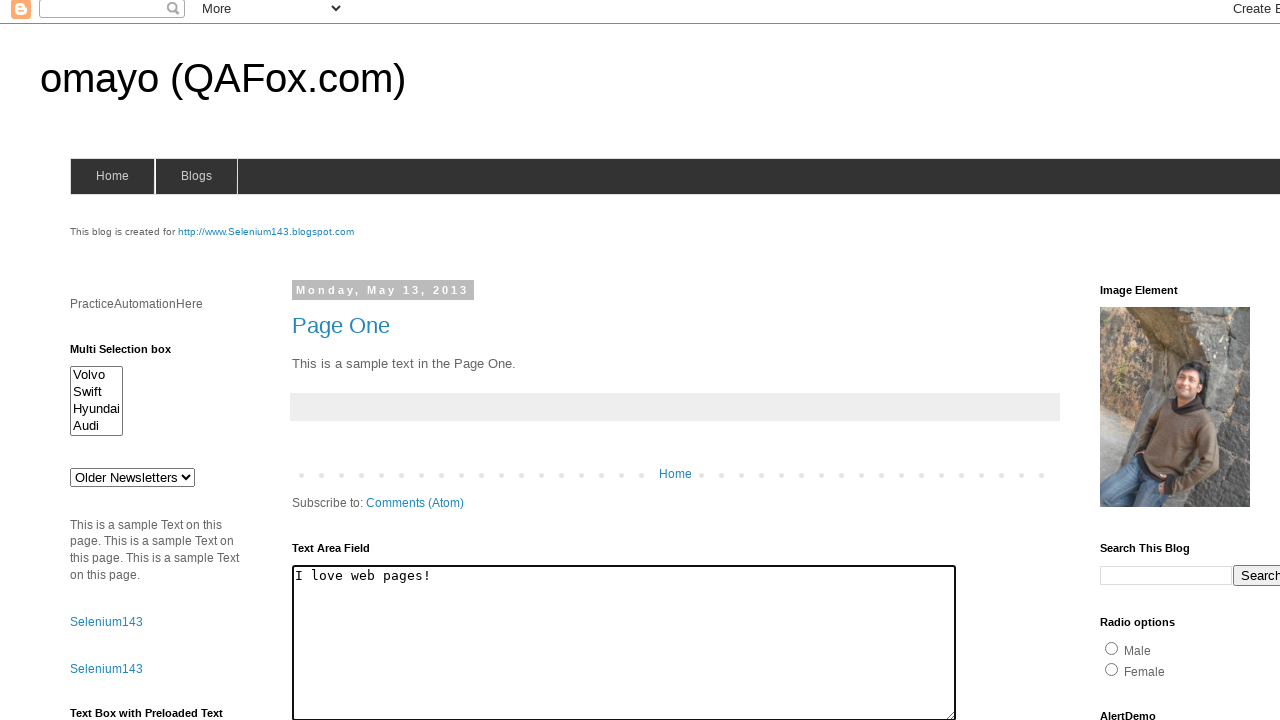

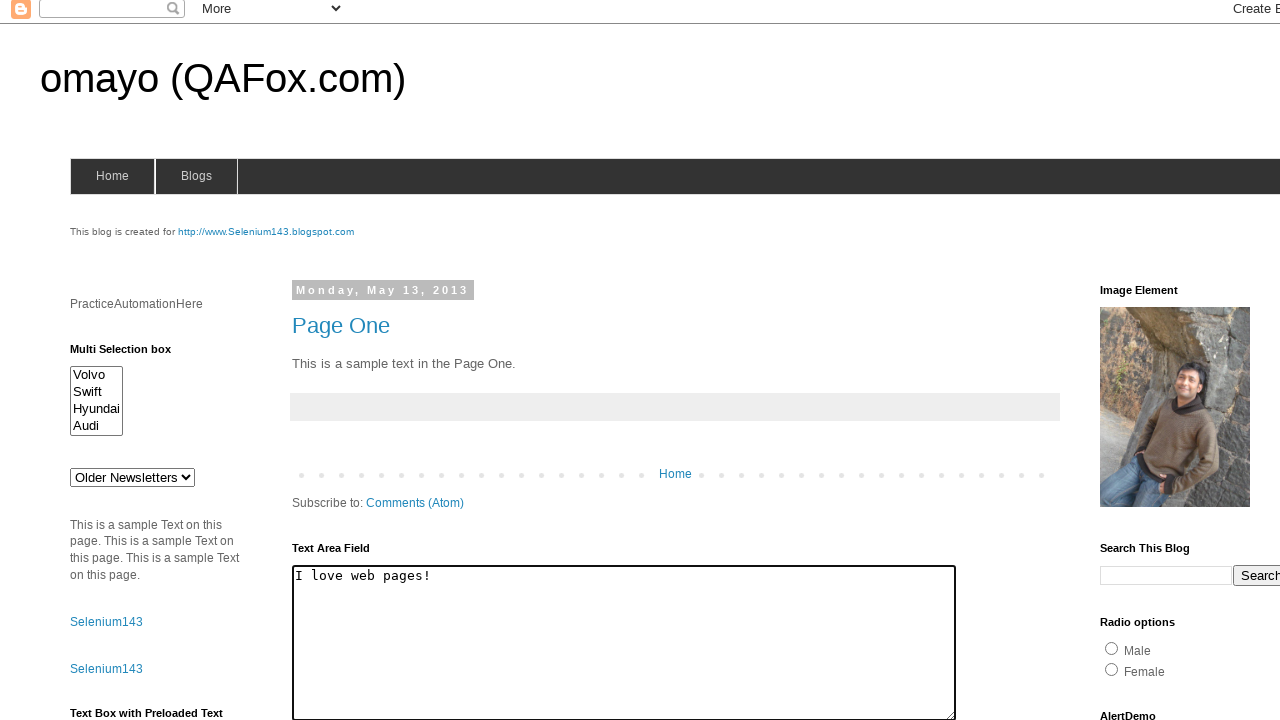